Tests selecting radio buttons by clicking male and female options to verify mutual exclusivity

Starting URL: https://artoftesting.com/samplesiteforselenium

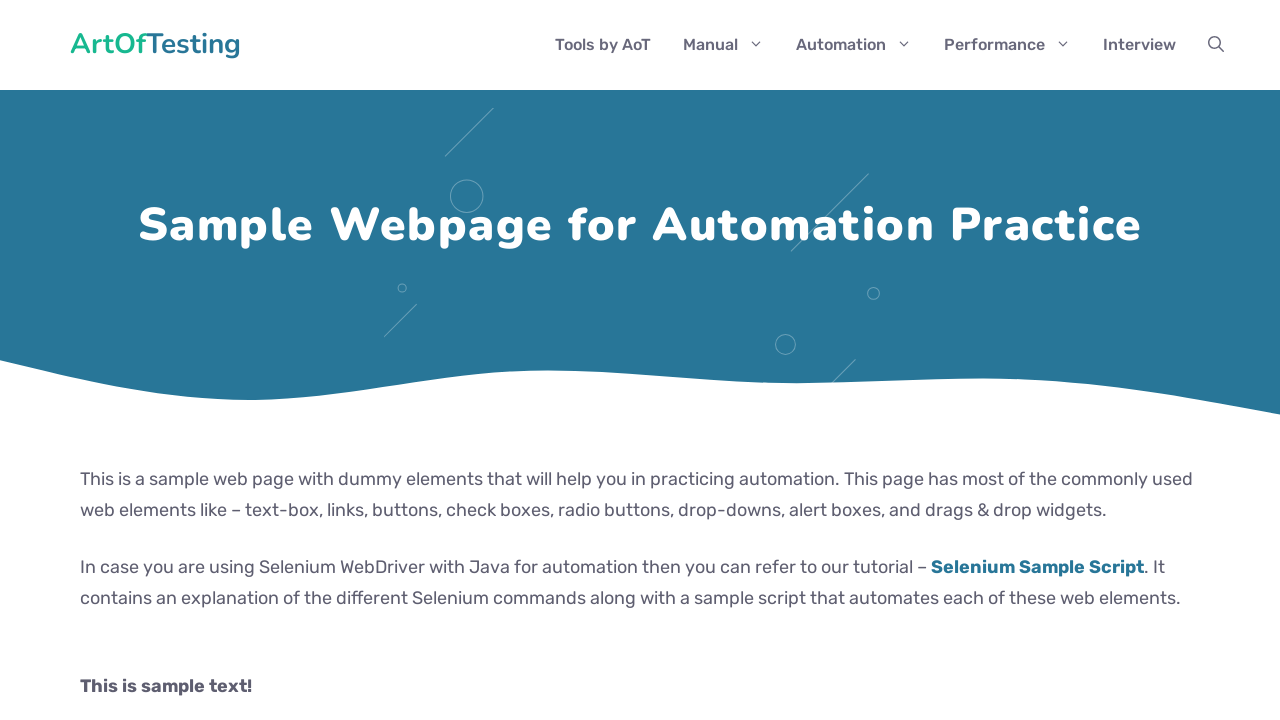

Waited for male radio button to be available
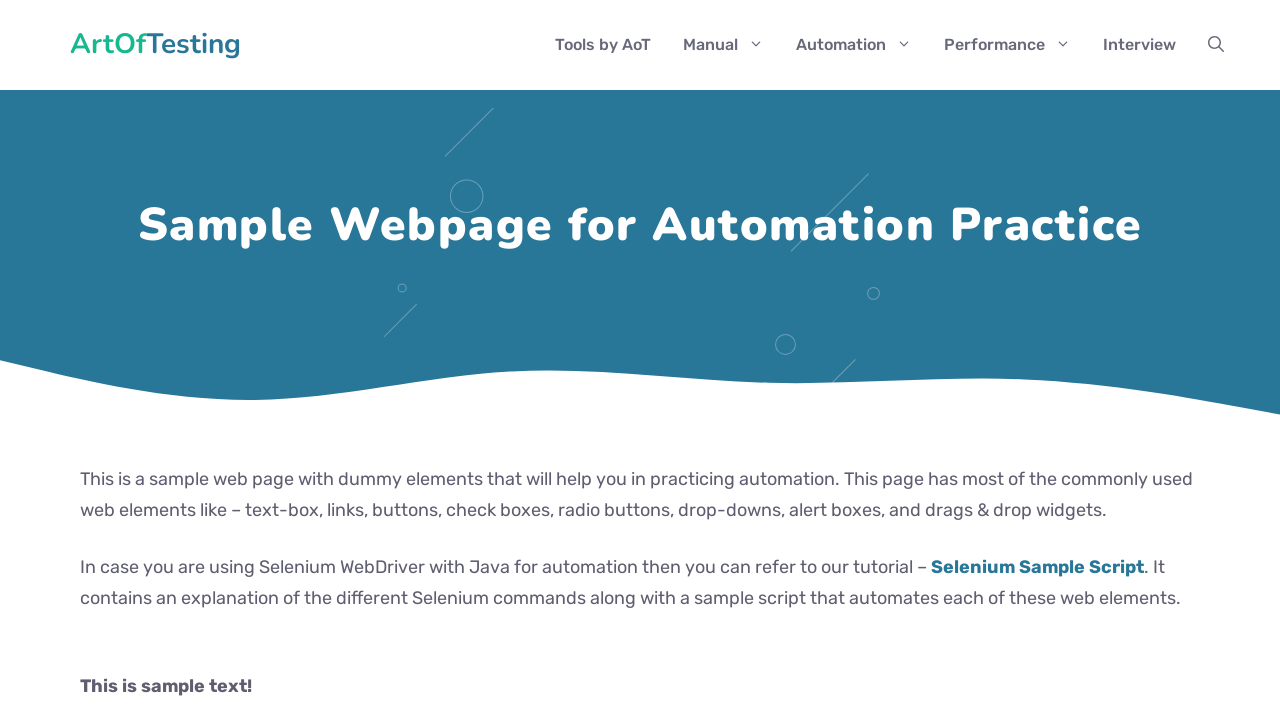

Waited for female radio button to be available
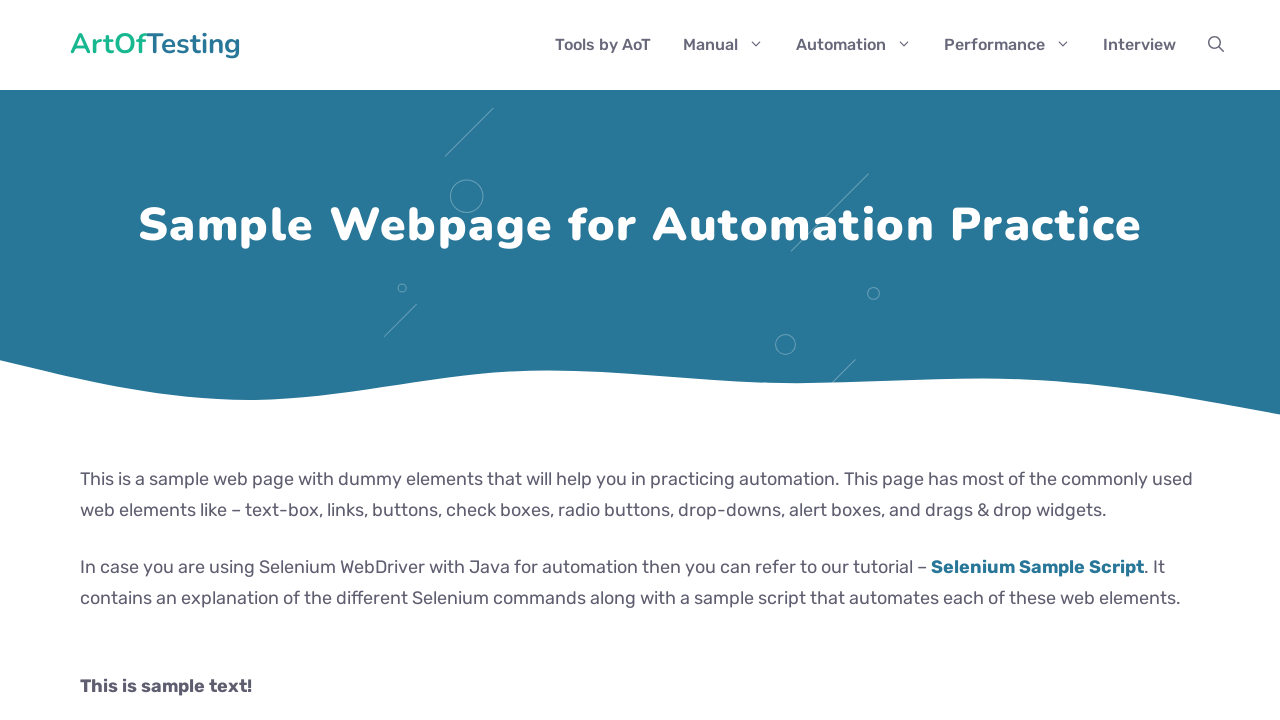

Clicked male radio button at (86, 360) on #male
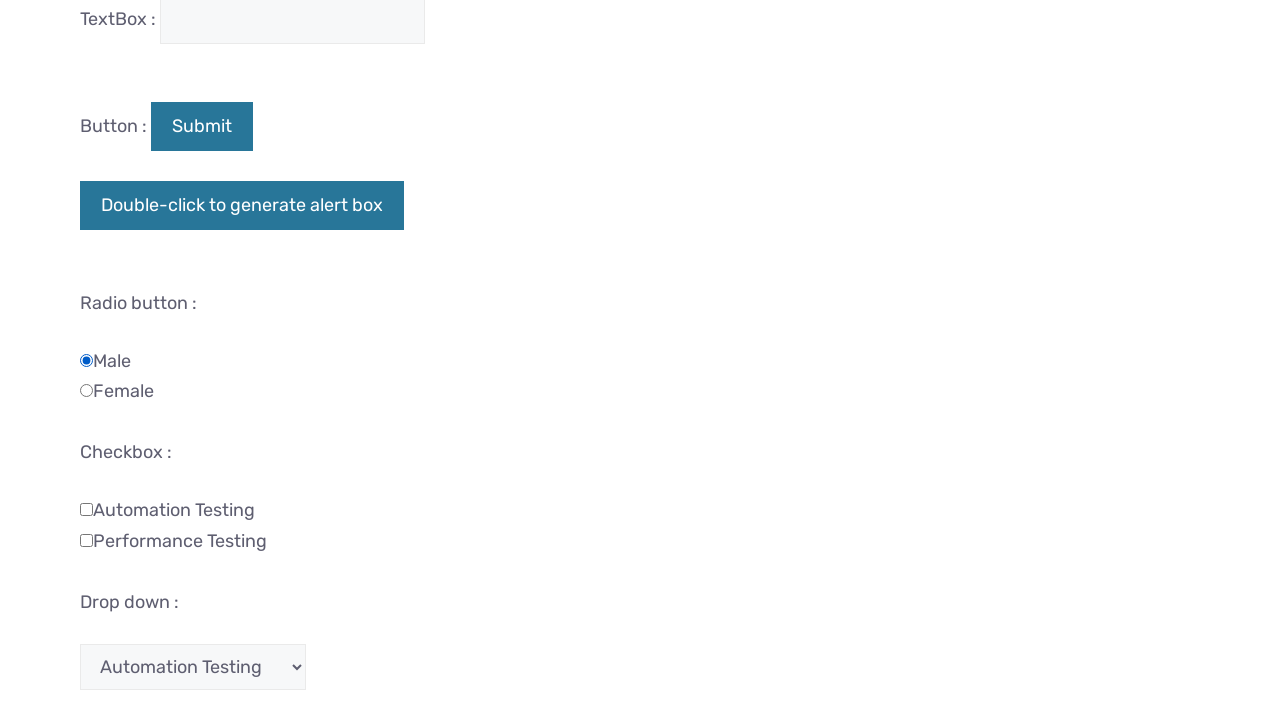

Clicked female radio button to verify mutual exclusivity at (86, 391) on #female
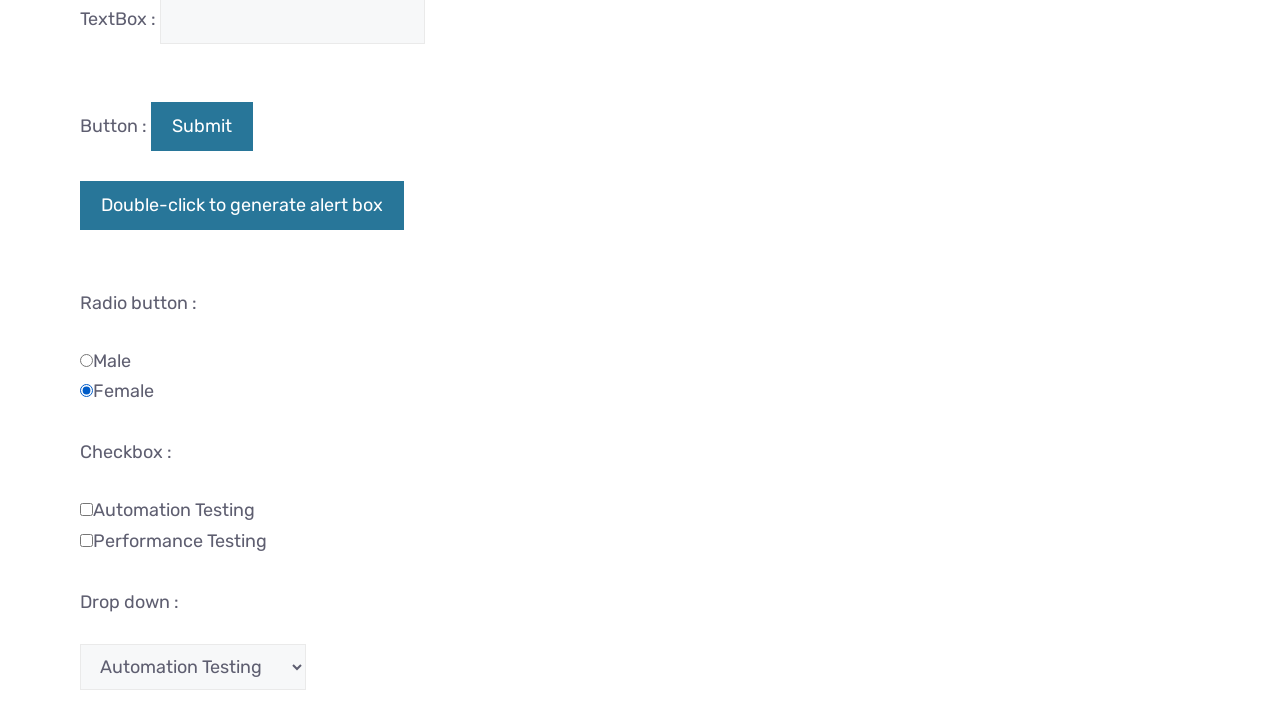

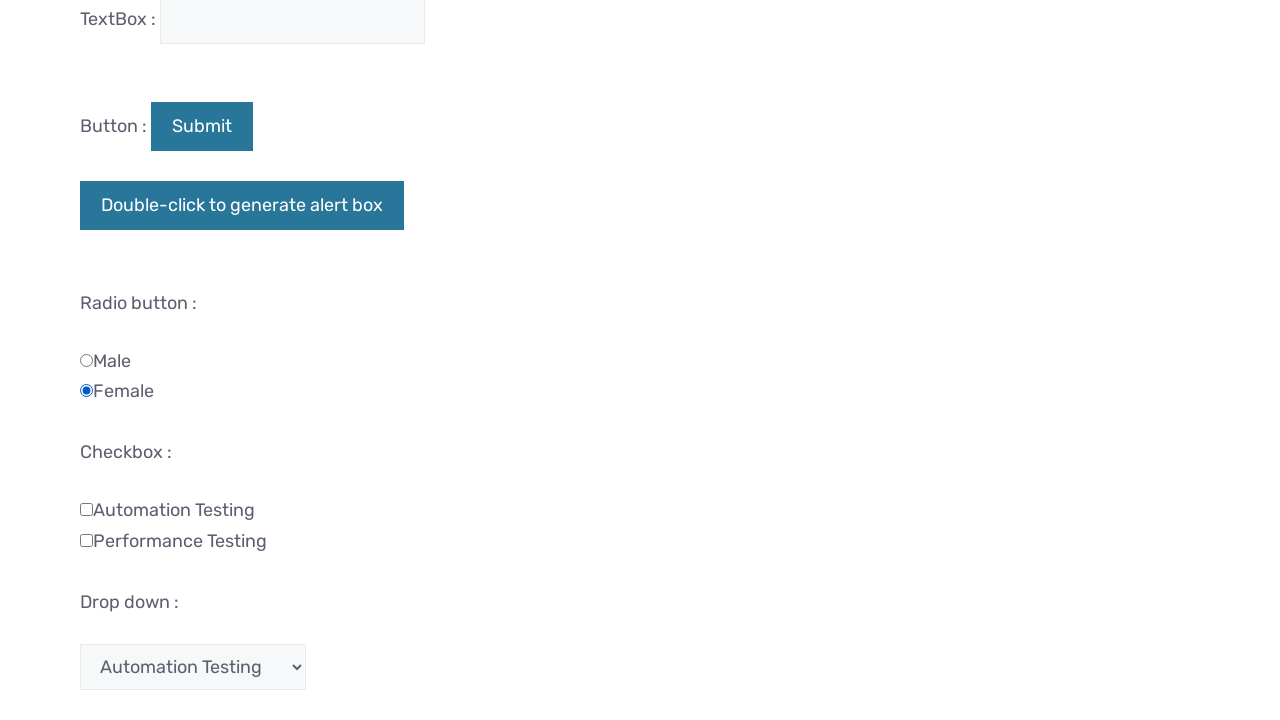